Tests JavaScript alert handling by triggering a prompt dialog, entering text, and accepting it

Starting URL: https://the-internet.herokuapp.com/javascript_alerts

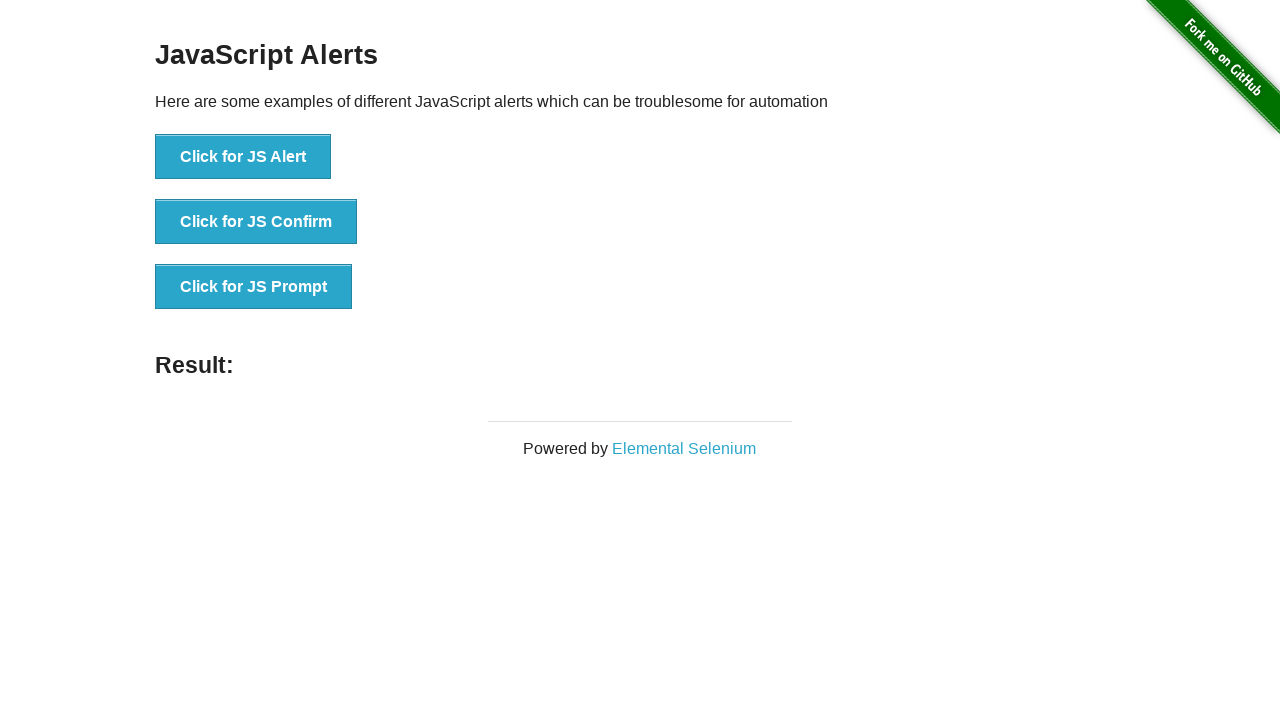

Clicked 'Click for JS Prompt' button to trigger dialog at (254, 287) on xpath=//button[text()='Click for JS Prompt']
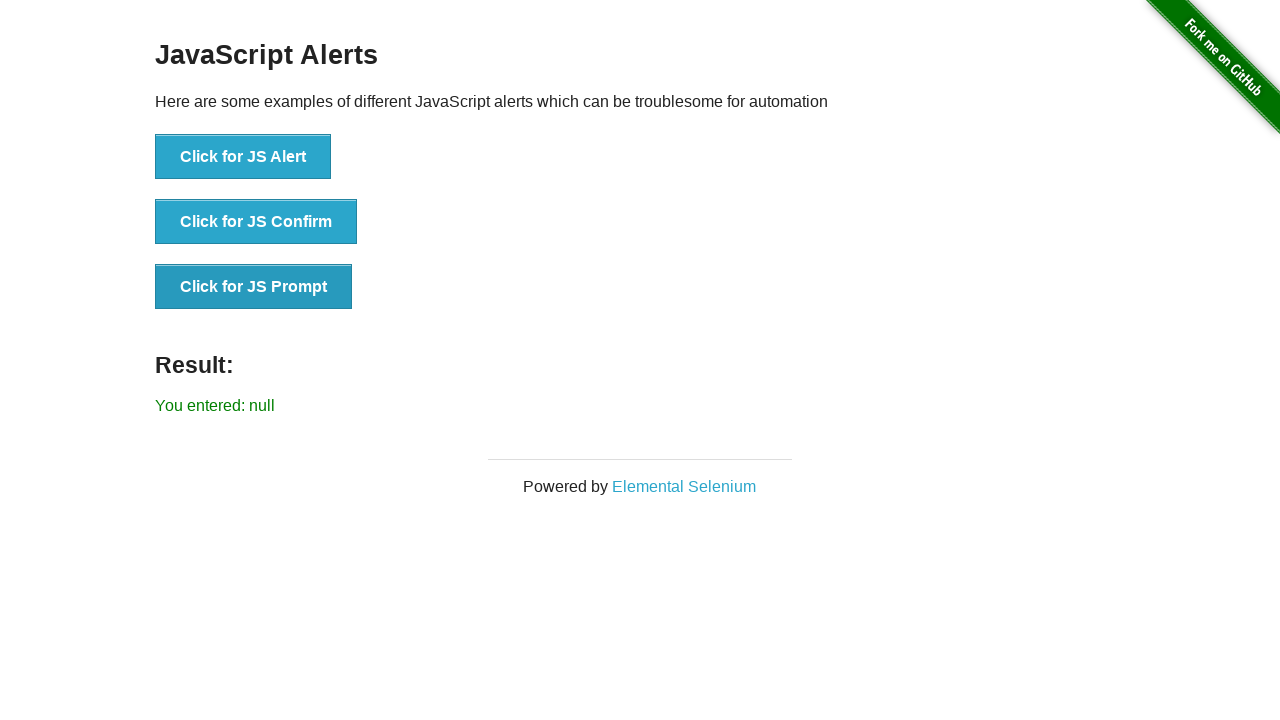

Set up dialog handler to accept prompt with 'Hello World'
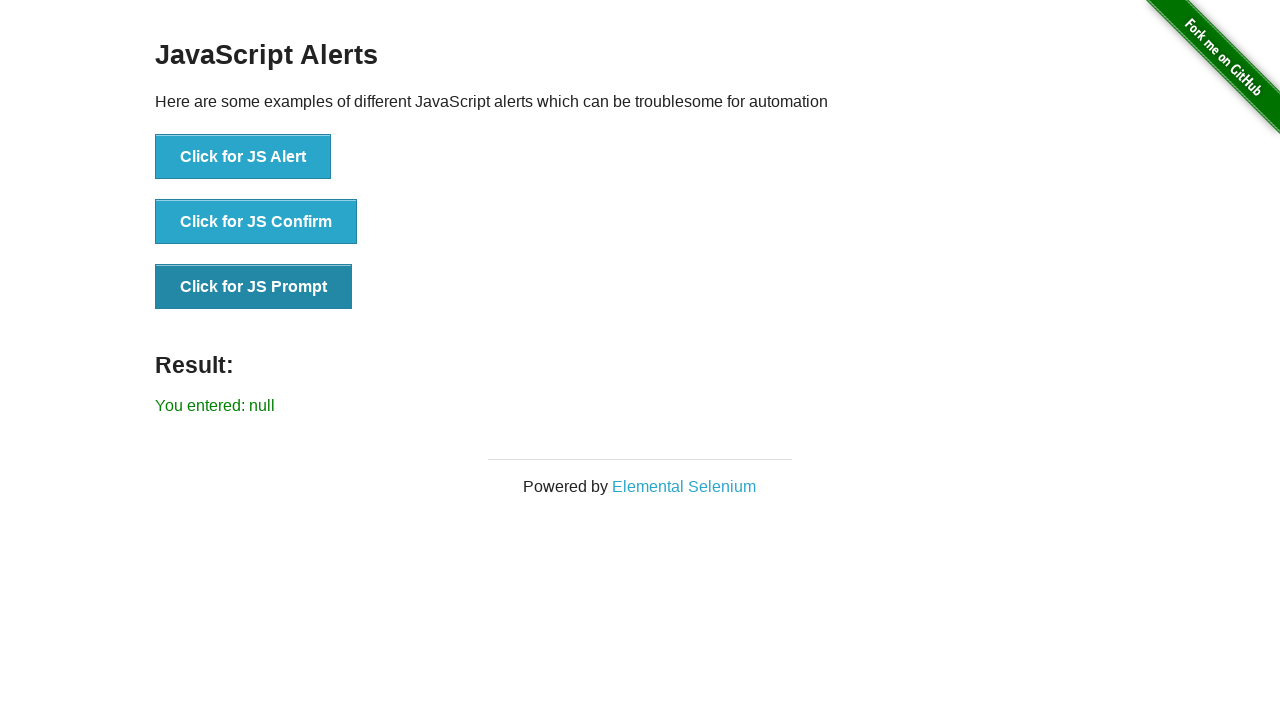

Clicked 'Click for JS Prompt' button again to trigger the prompt dialog at (254, 287) on xpath=//button[text()='Click for JS Prompt']
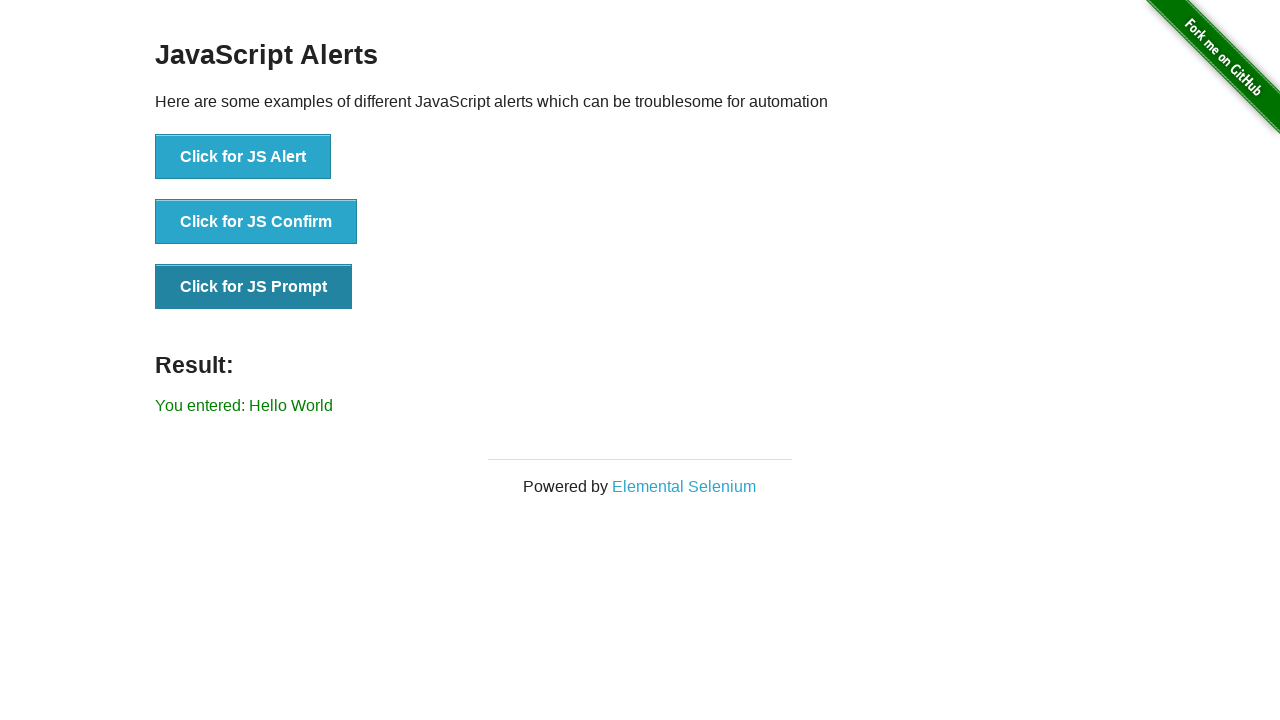

Waited 1 second for prompt result to be processed
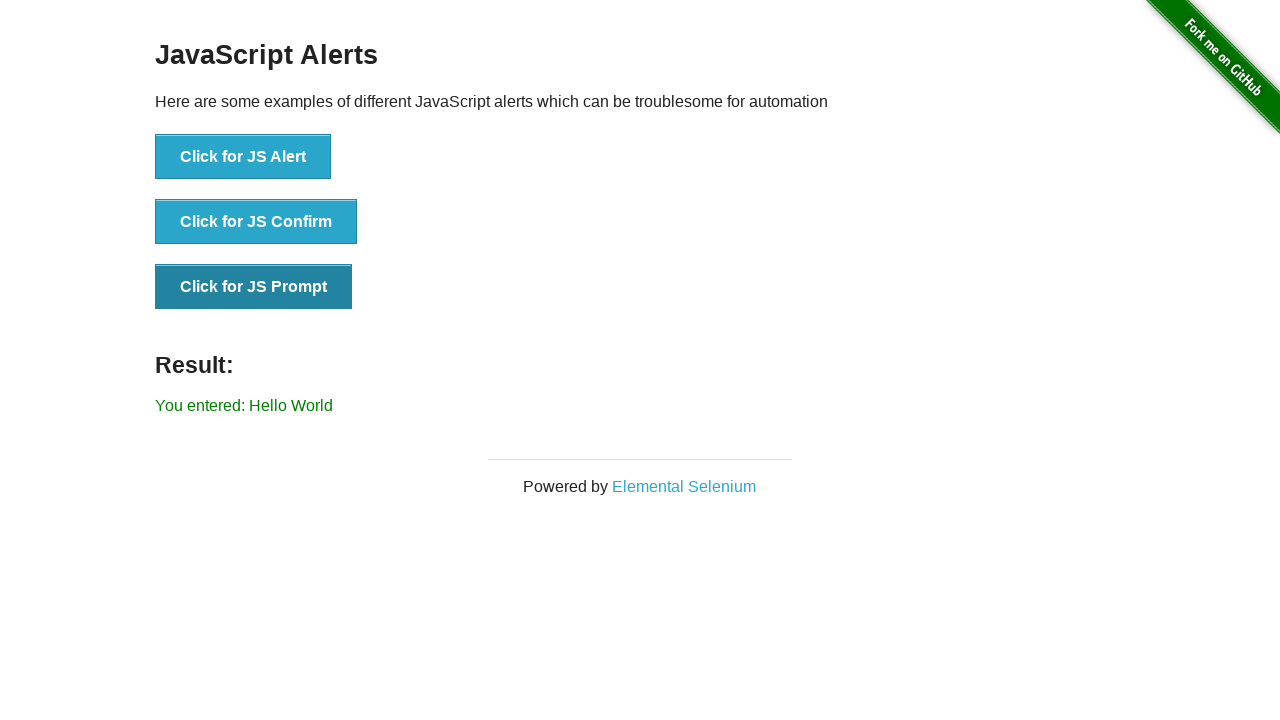

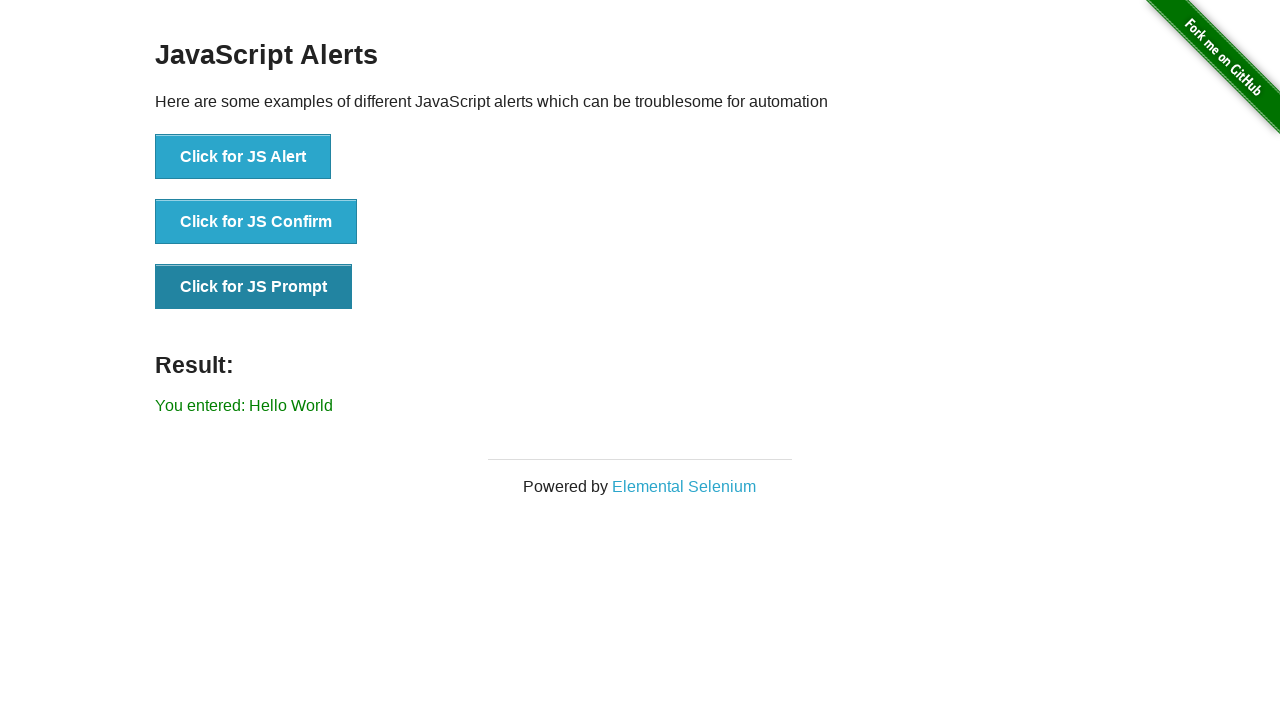